Tests multiple window handling by clicking a link that opens a new window, switching to the new window, and verifying the page titles before and after the switch.

Starting URL: https://practice.cydeo.com/windows

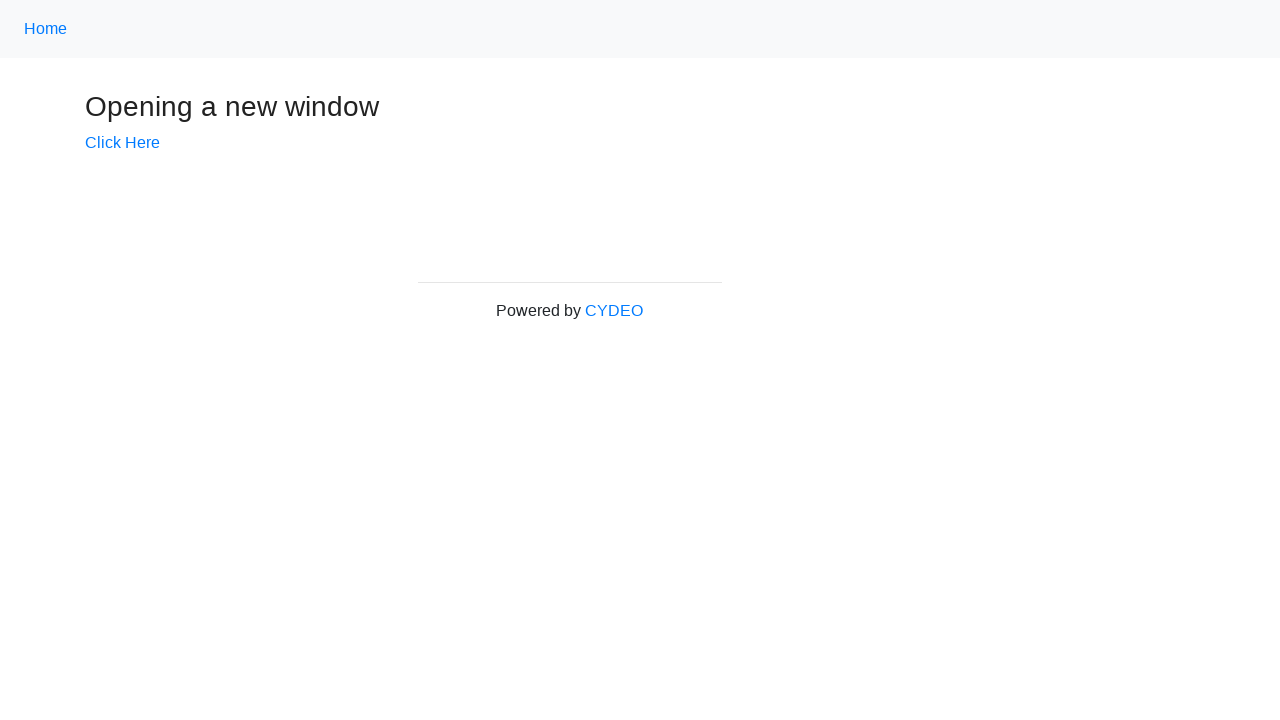

Verified initial page title is 'Windows'
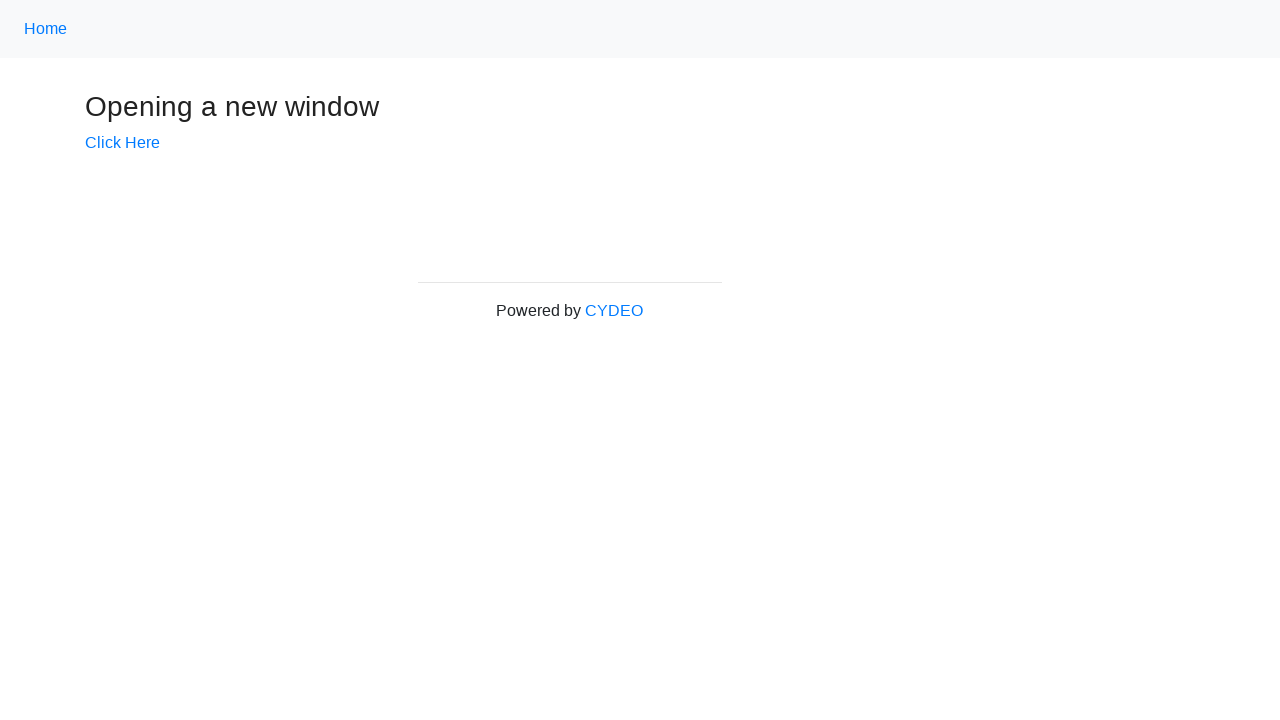

Clicked 'Click Here' link to open new window at (122, 143) on text=Click Here
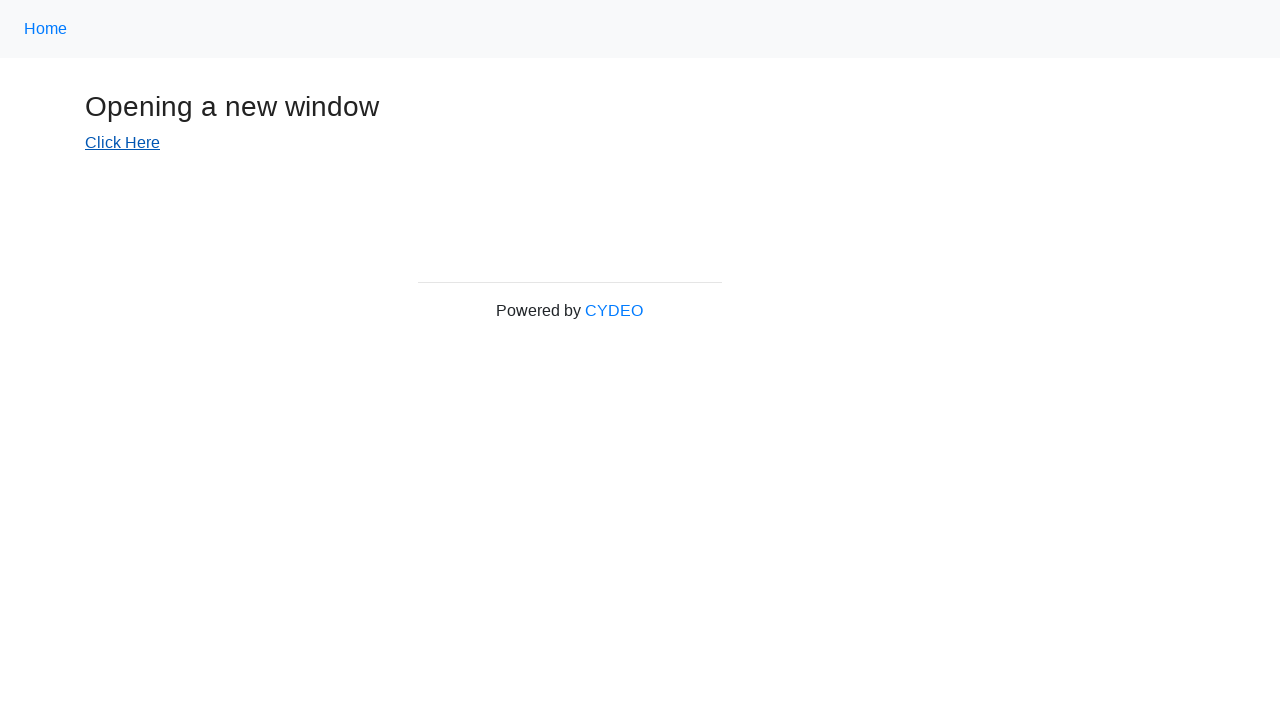

Captured new window page object
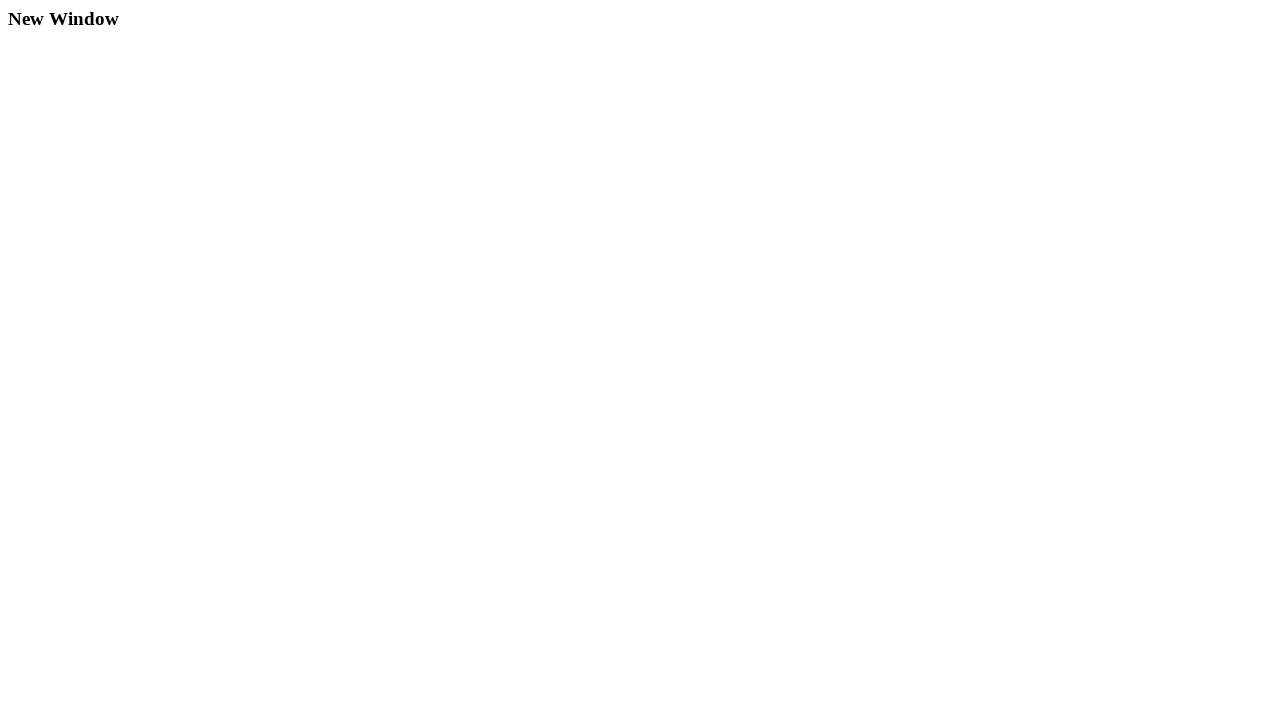

New window page loaded completely
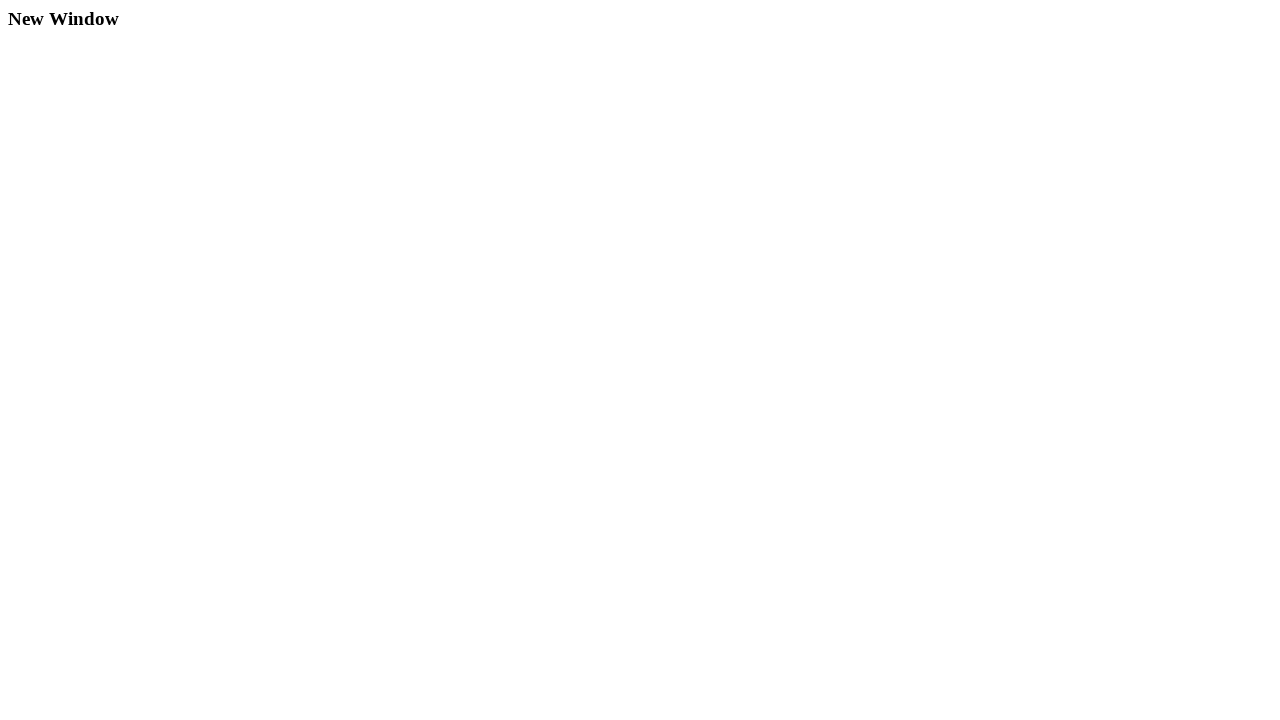

Verified new window title is 'New Window'
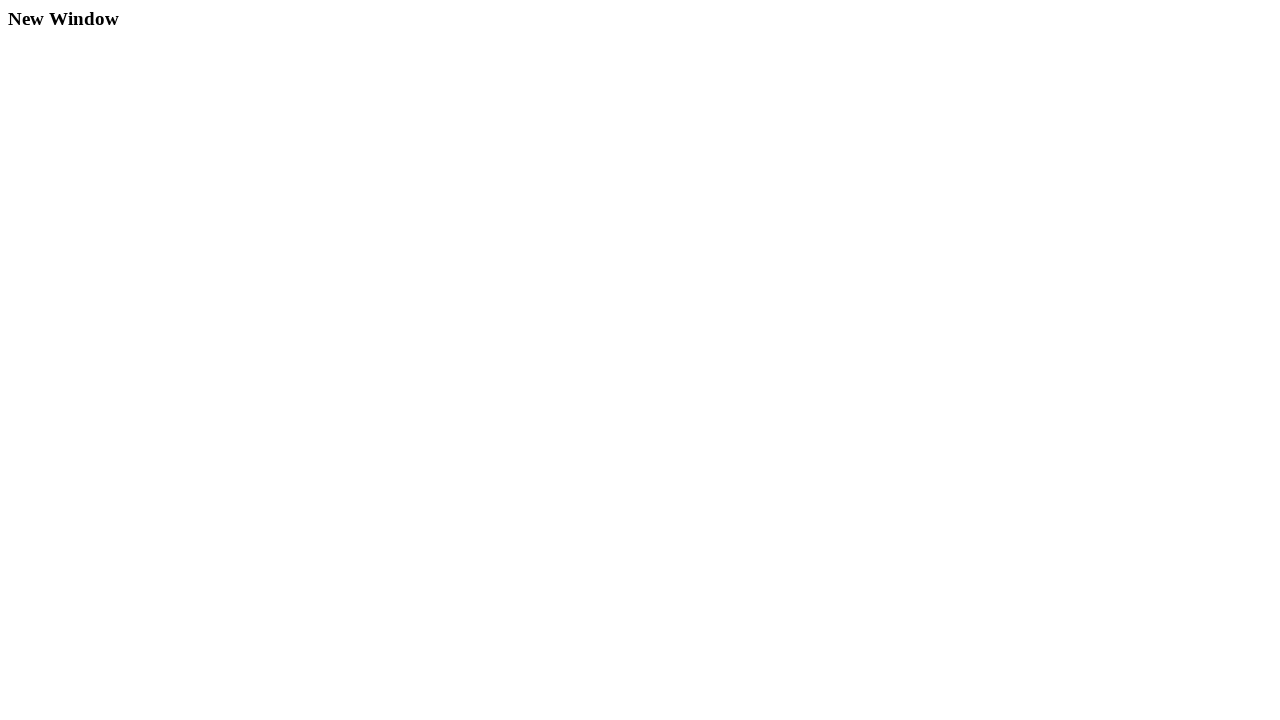

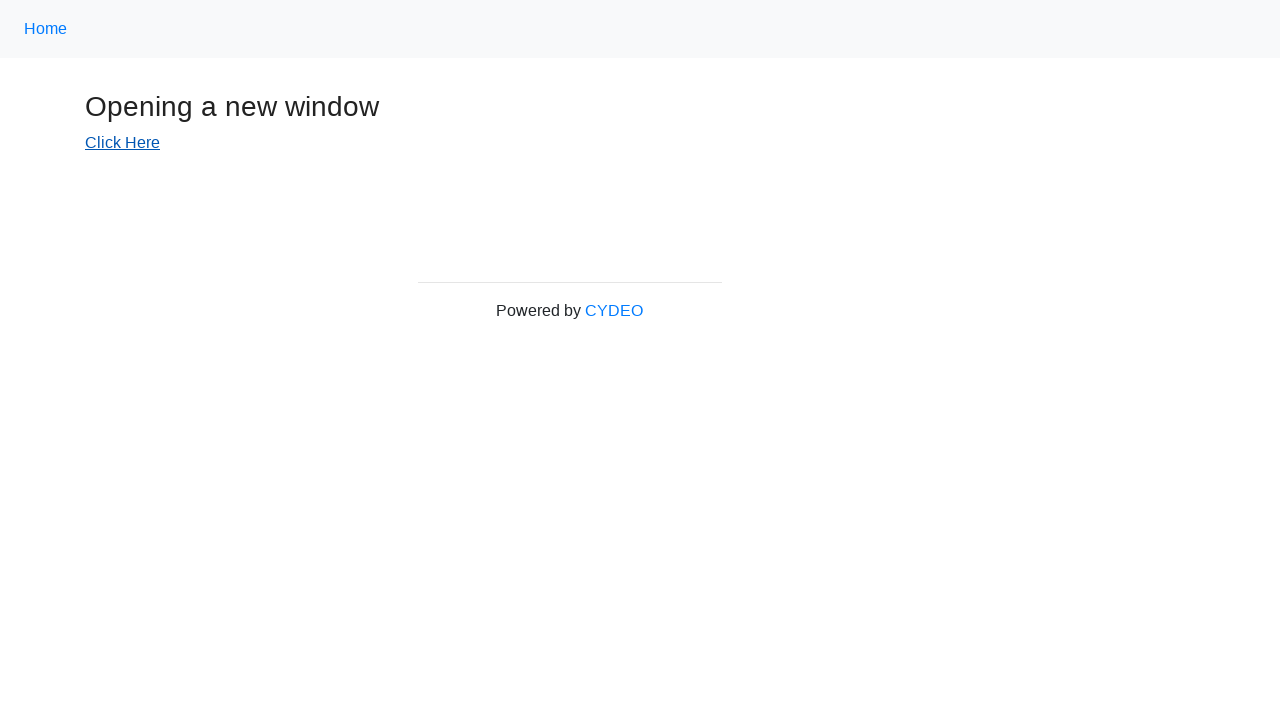